Navigates to Radio Button section and selects the Impressive radio button

Starting URL: https://demoqa.com/

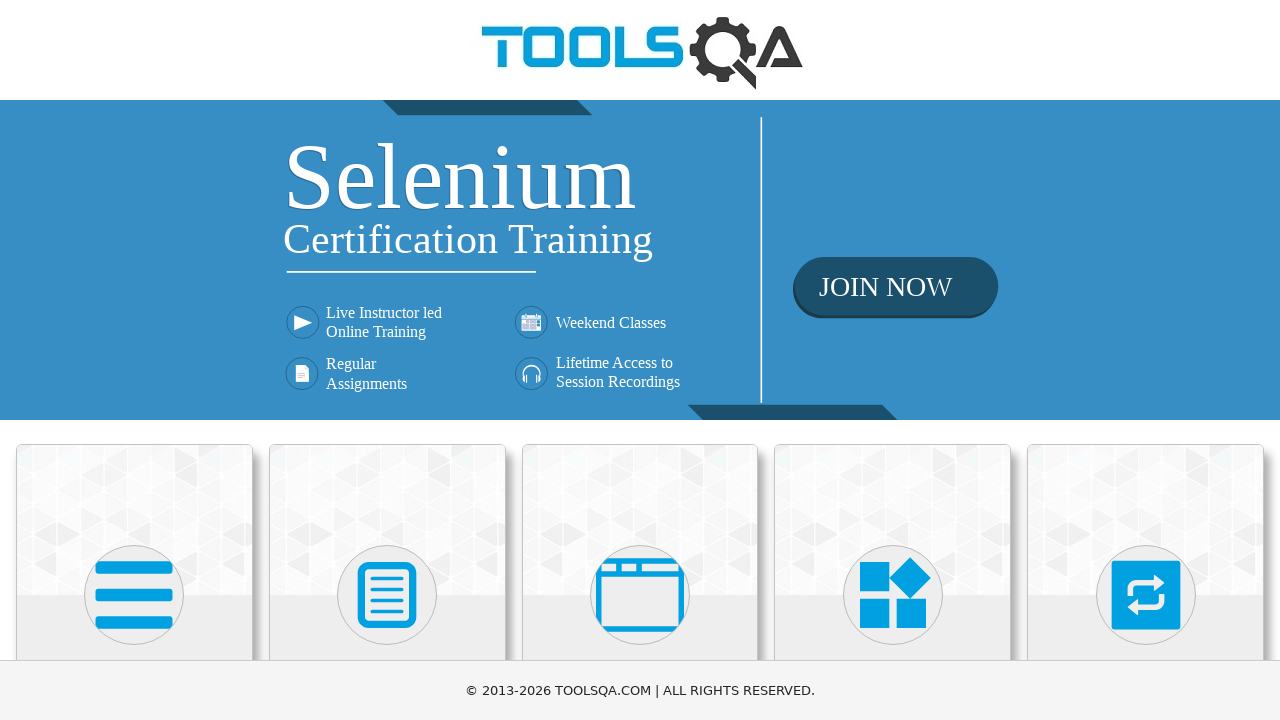

Clicked on Elements card at (134, 360) on text=Elements
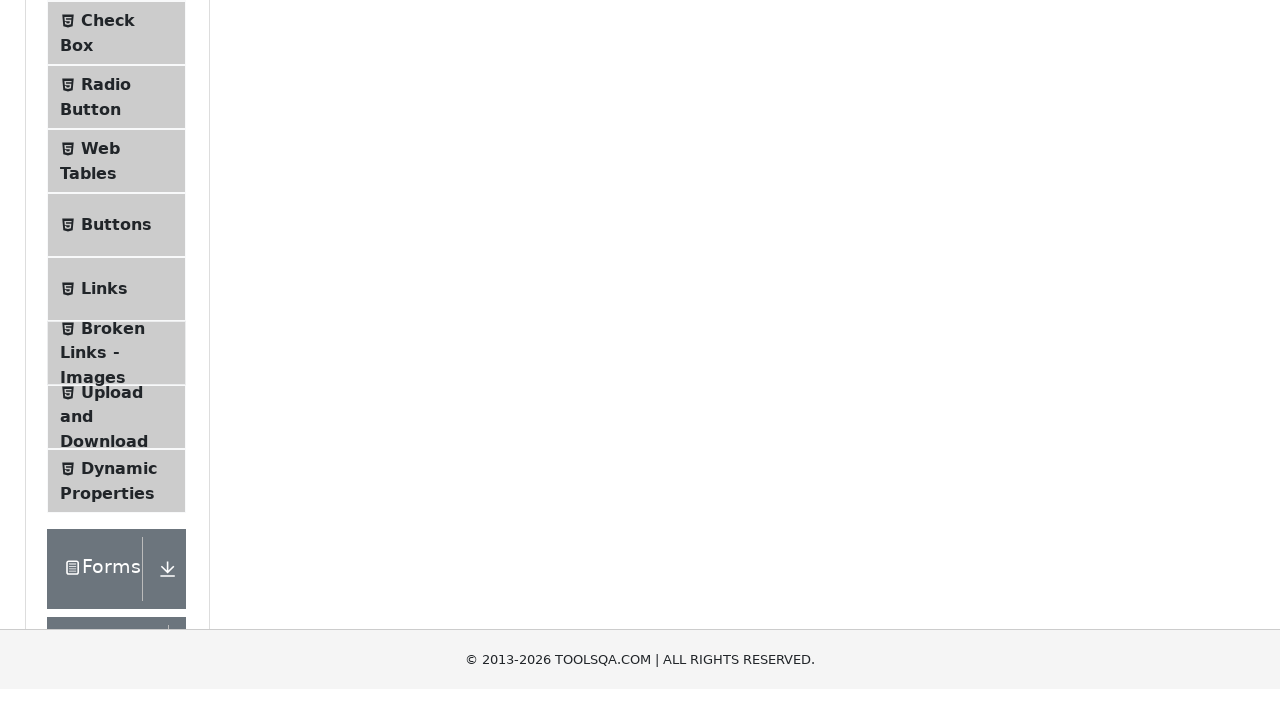

Clicked on Radio Button menu item at (106, 376) on text=Radio Button
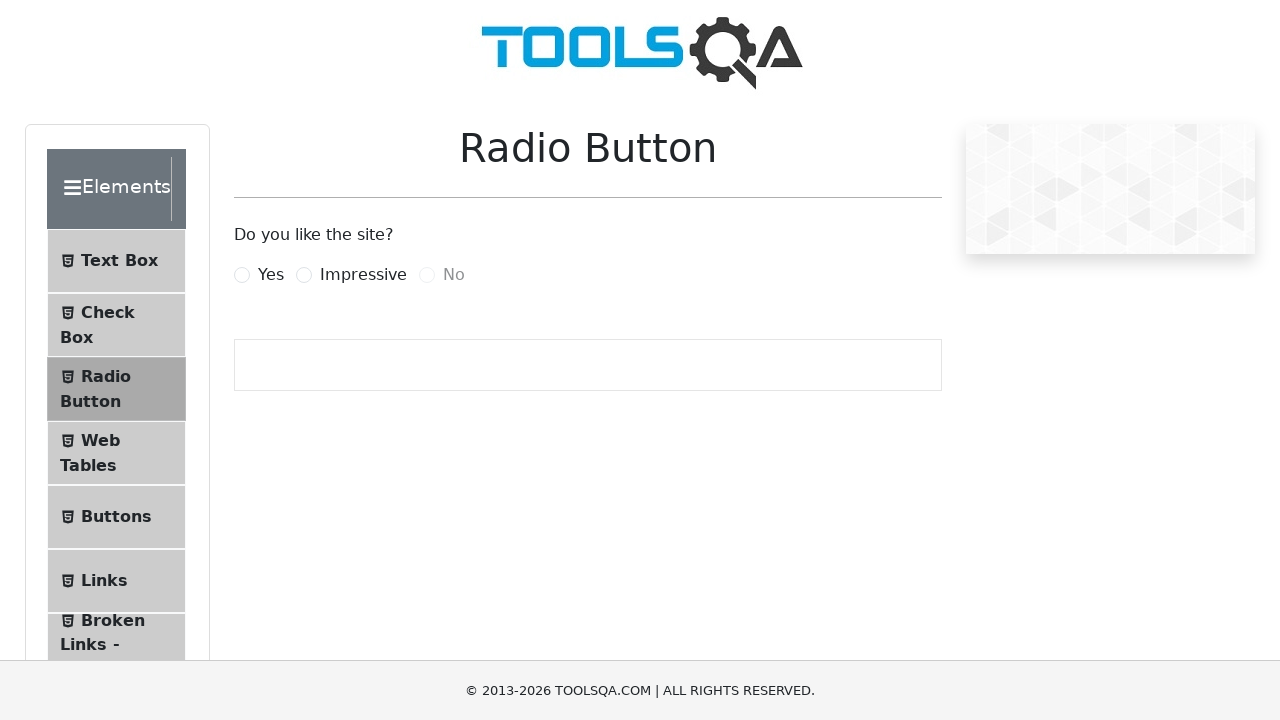

Clicked on Impressive radio button at (363, 275) on label[for='impressiveRadio']
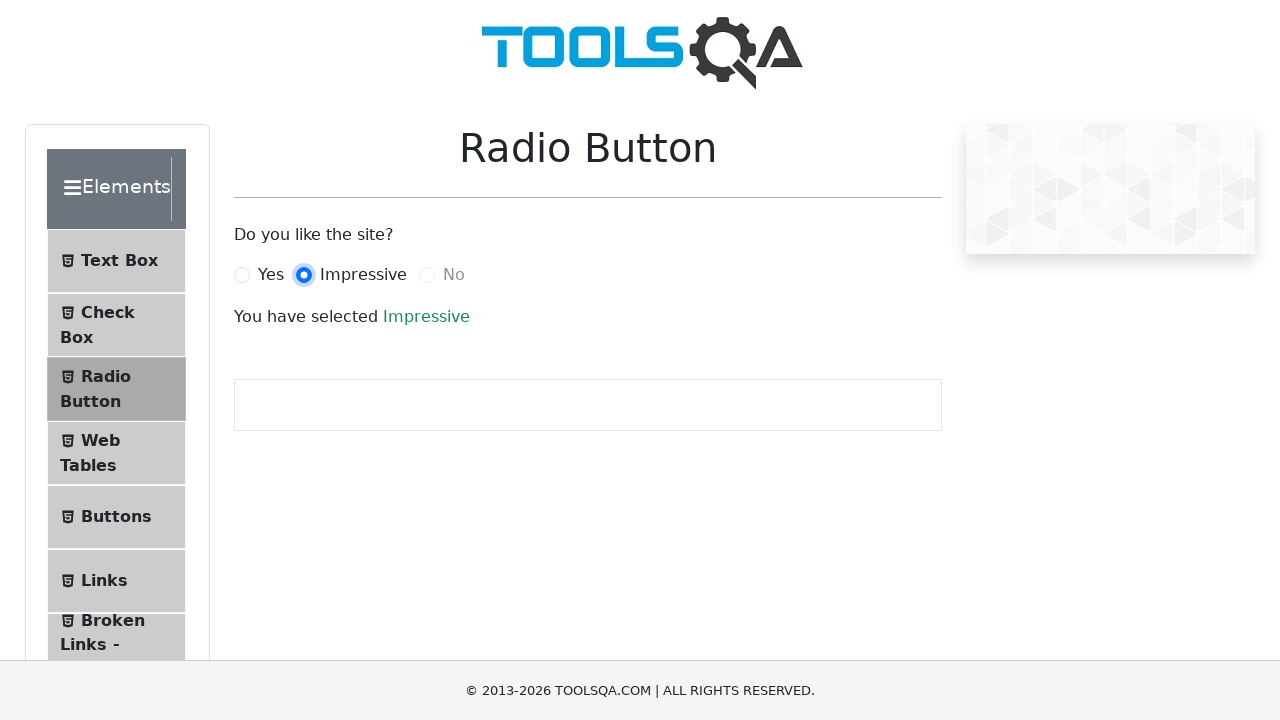

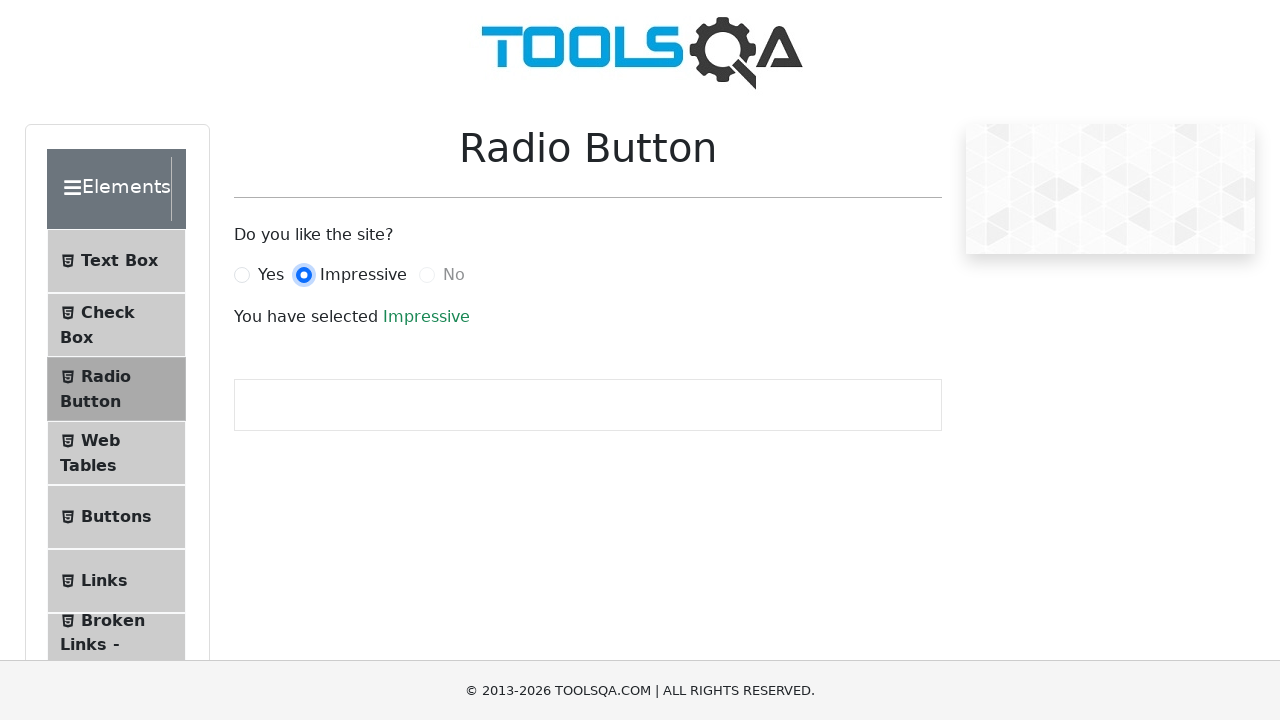